Tests button state by navigating to a demo page and checking if the submit button is enabled or disabled

Starting URL: https://demoapps.qspiders.com/ui/button/buttonDisabled?sublist=4

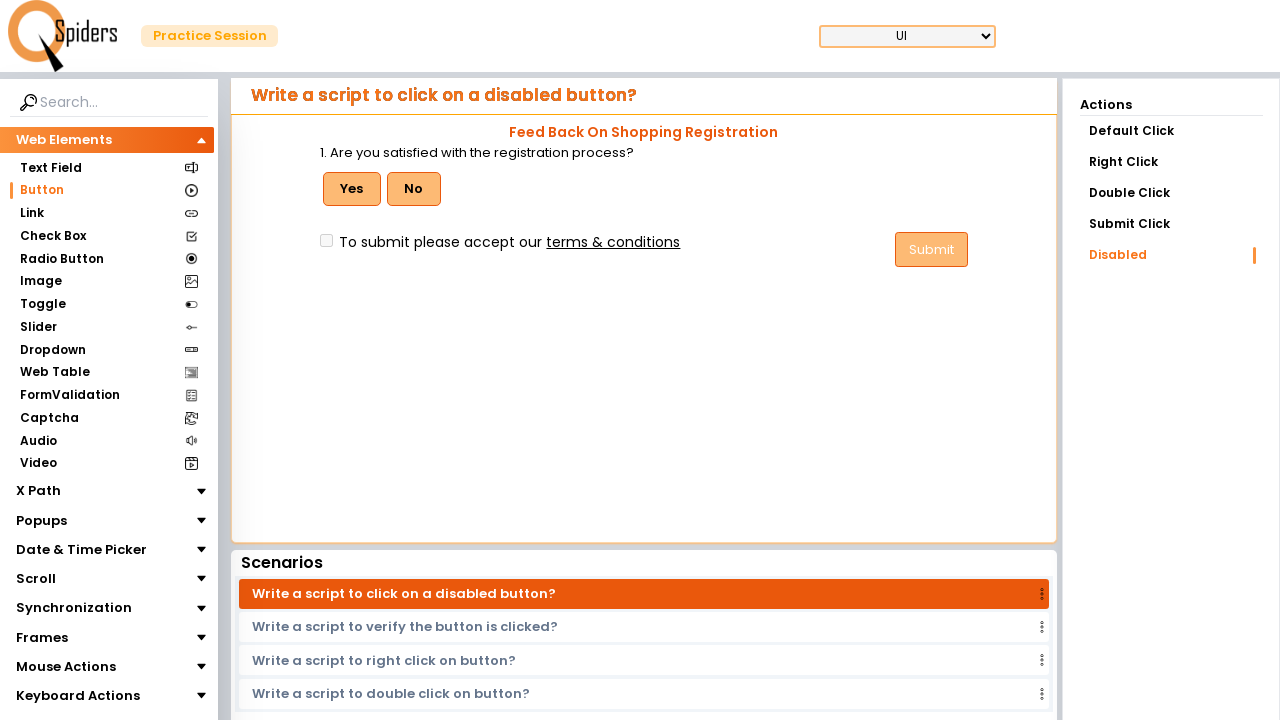

Navigated to button disabled demo page
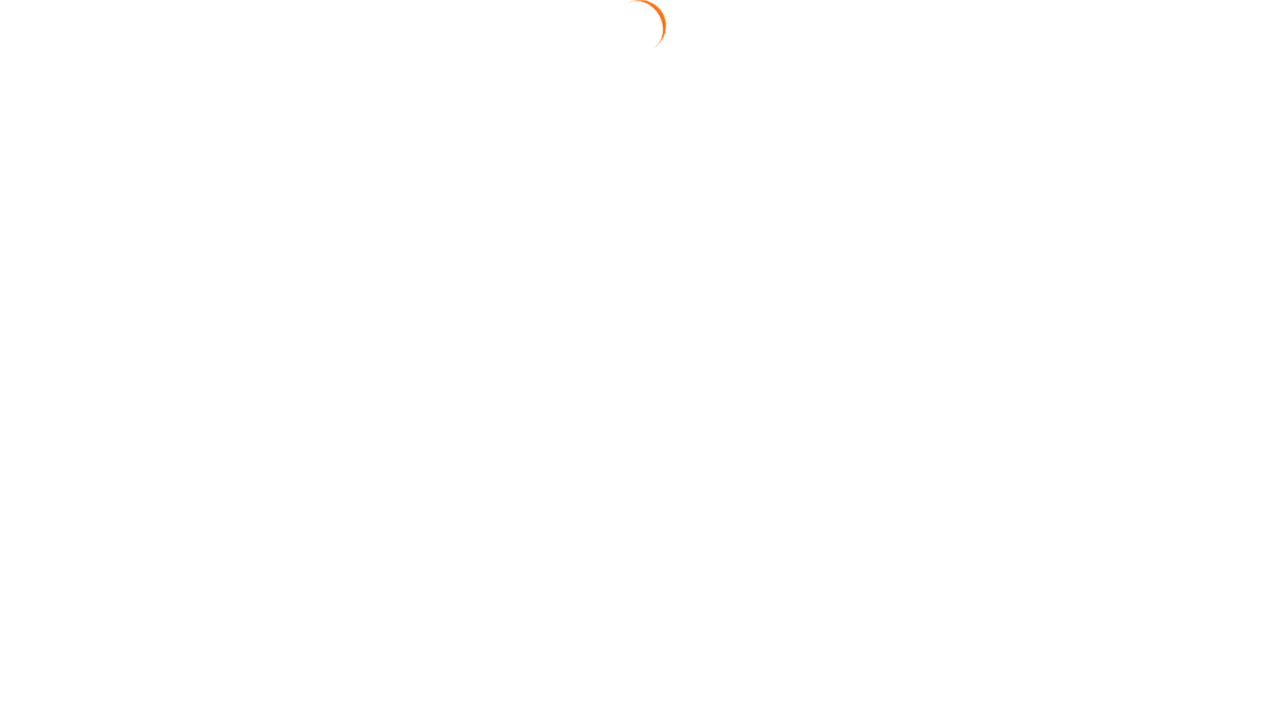

Waited for submit button to be present on the page
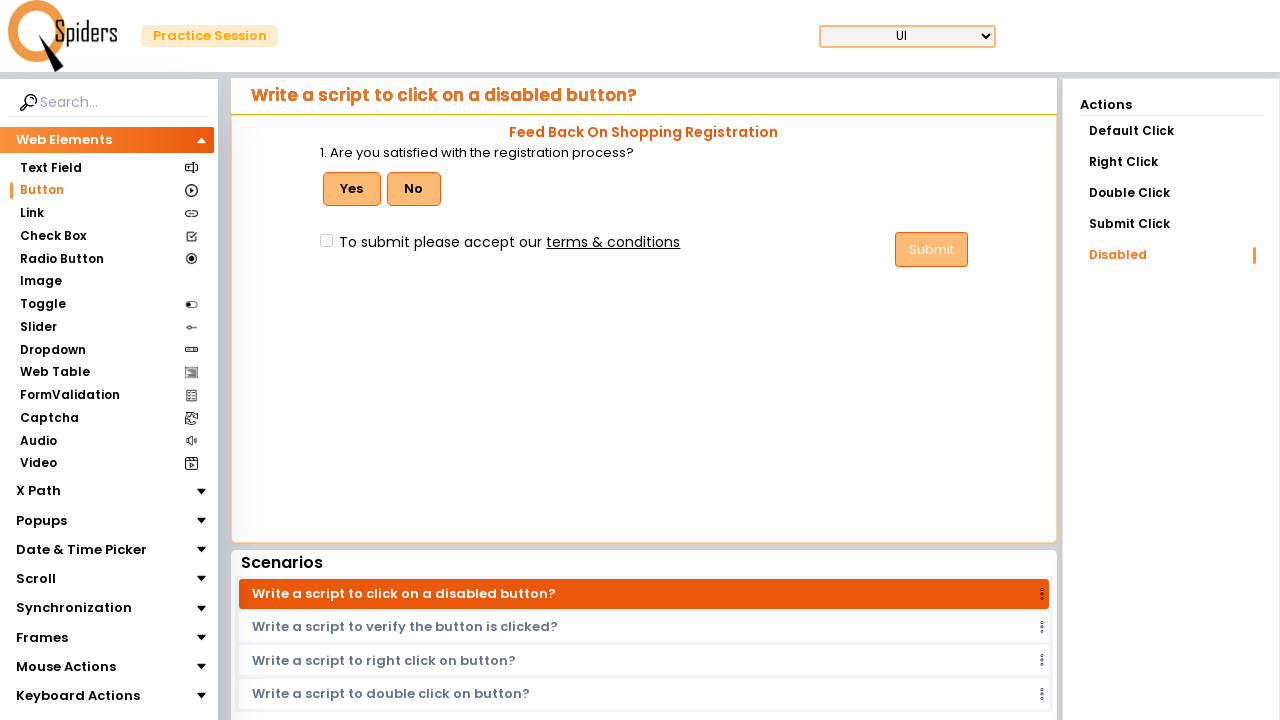

Checked if submit button is enabled
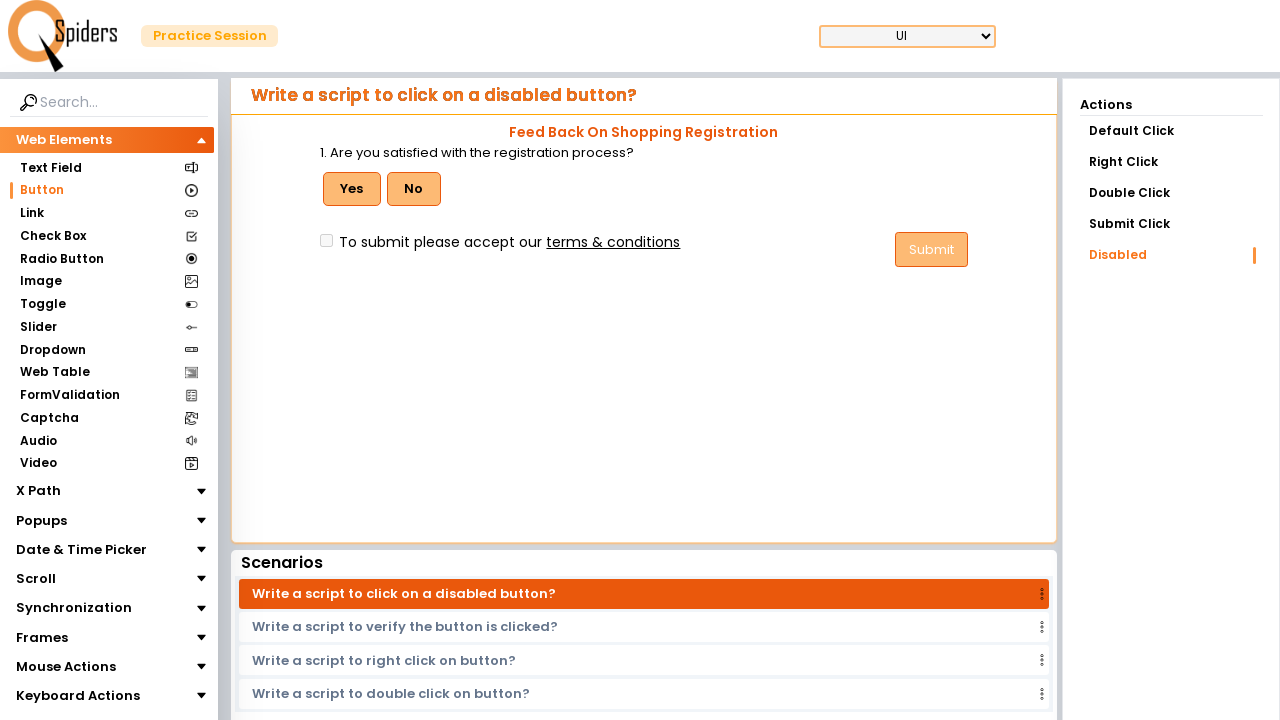

Button enabled status: True
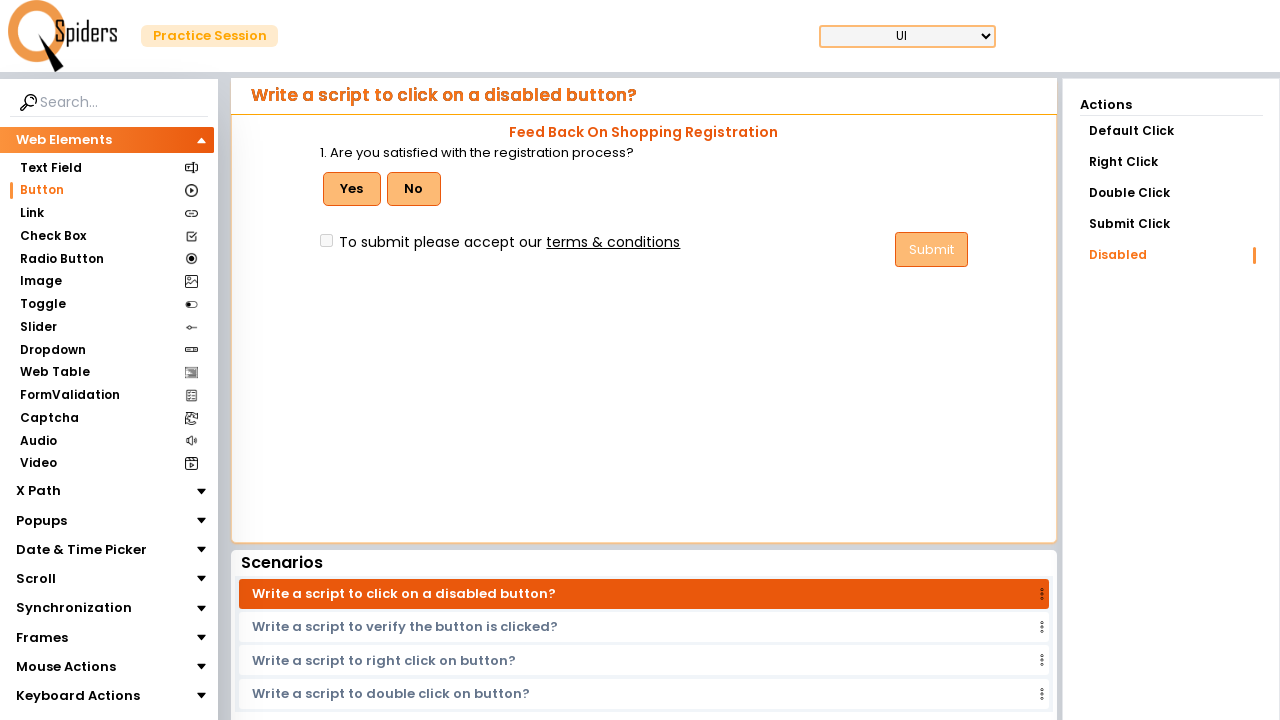

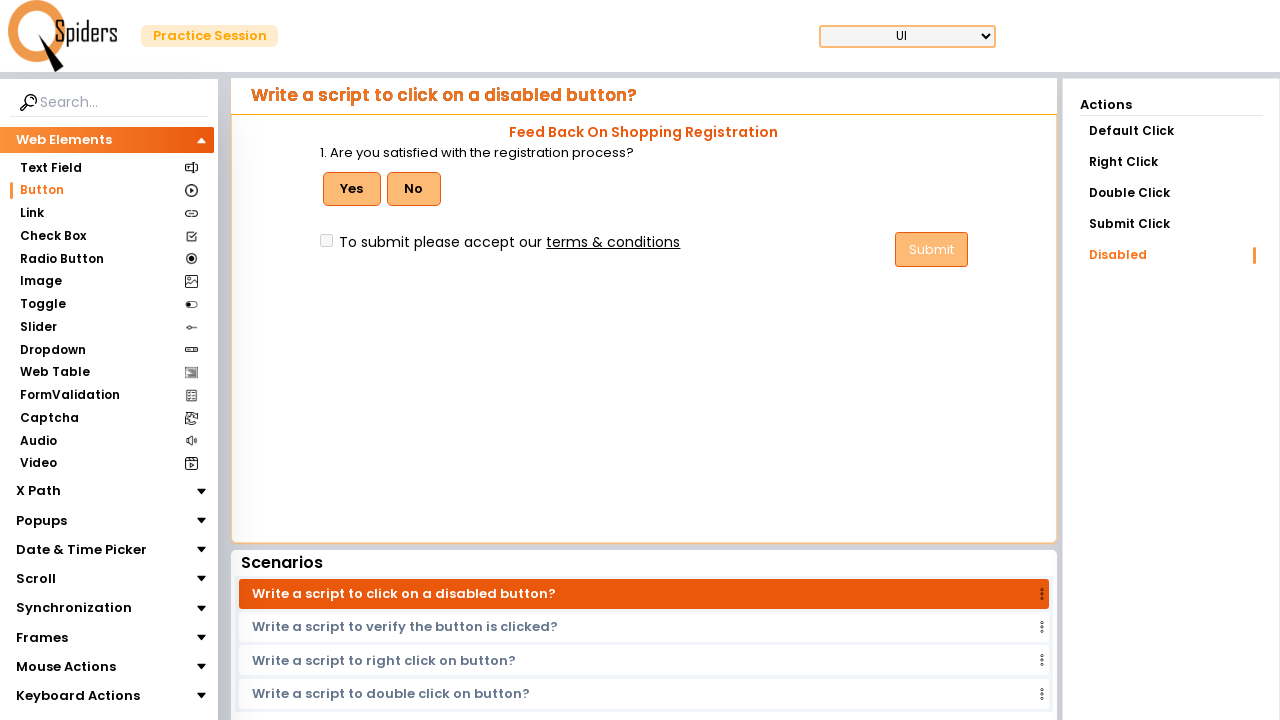